Tests static dropdown selection functionality by selecting a country value from a dropdown menu using the Select class equivalent

Starting URL: https://testautomationpractice.blogspot.com/

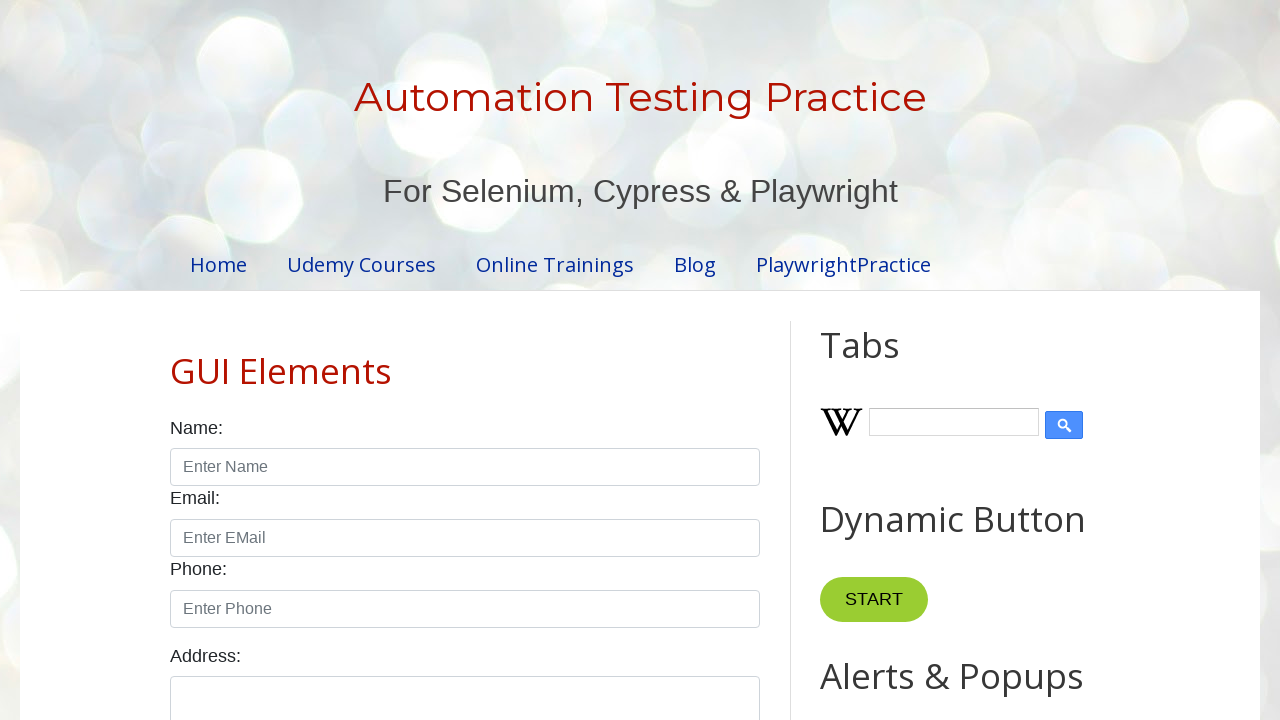

Navigated to test automation practice website
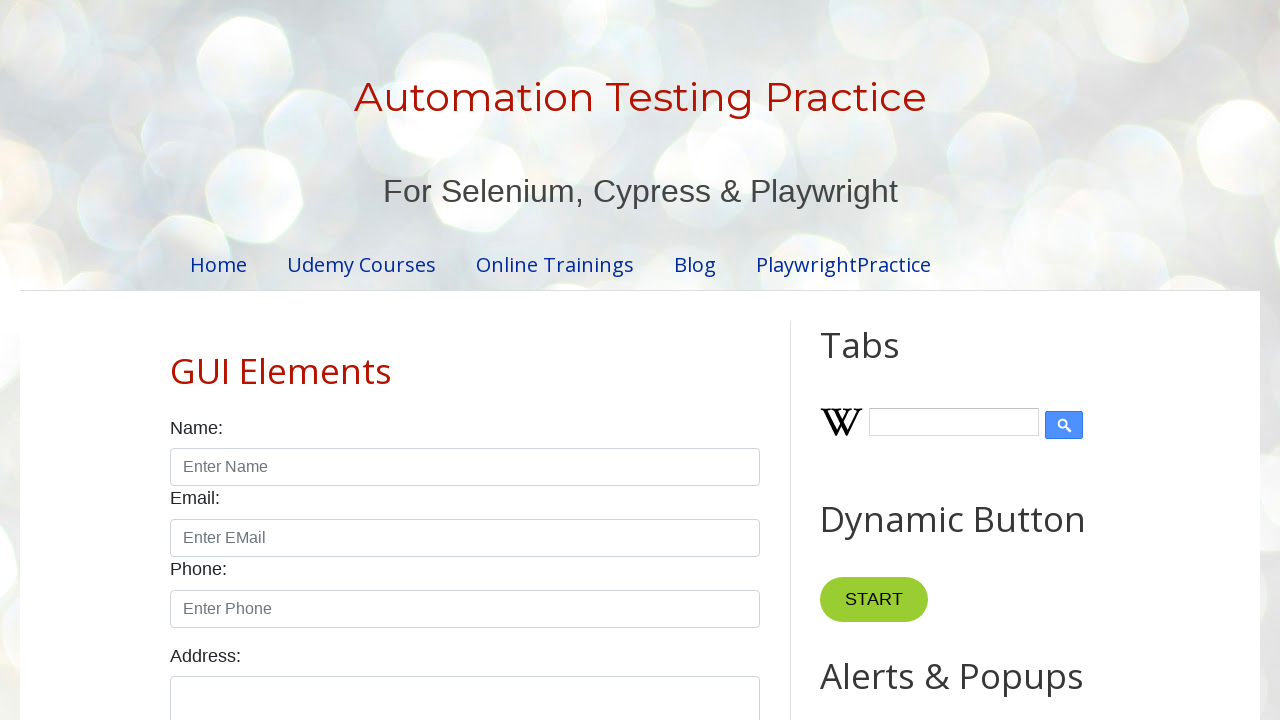

Selected 'China' from the country dropdown menu on #country
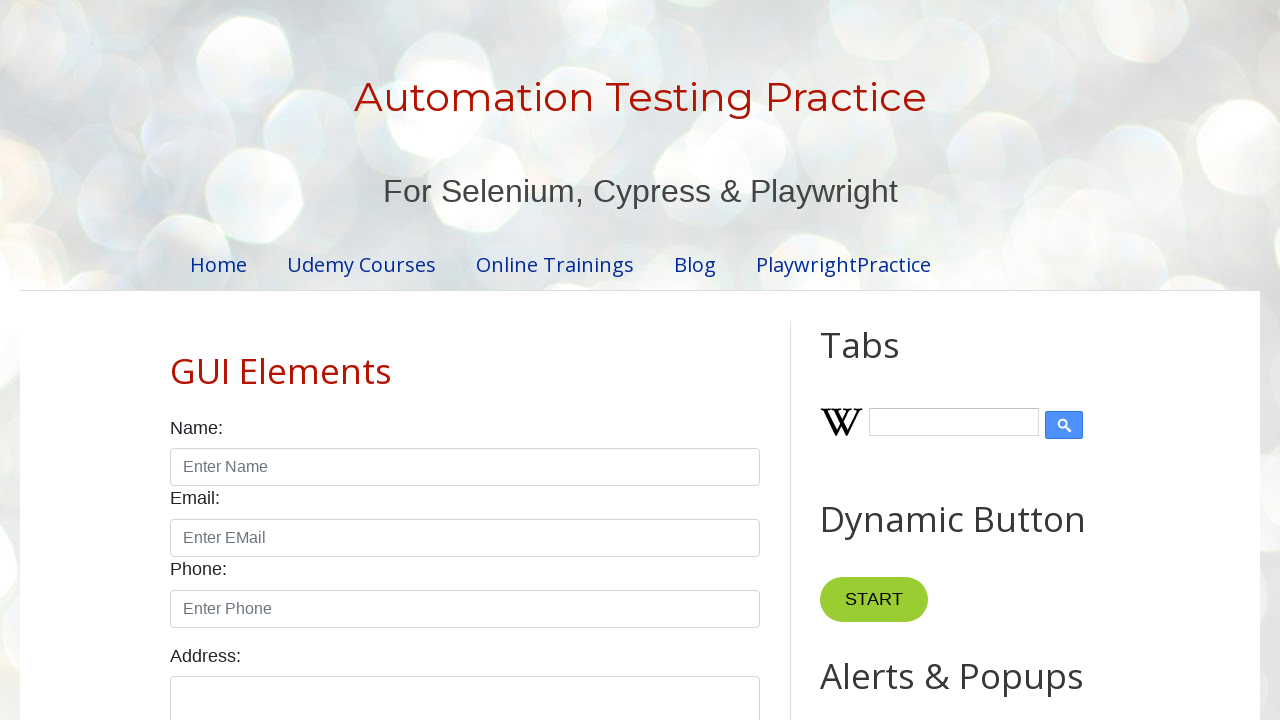

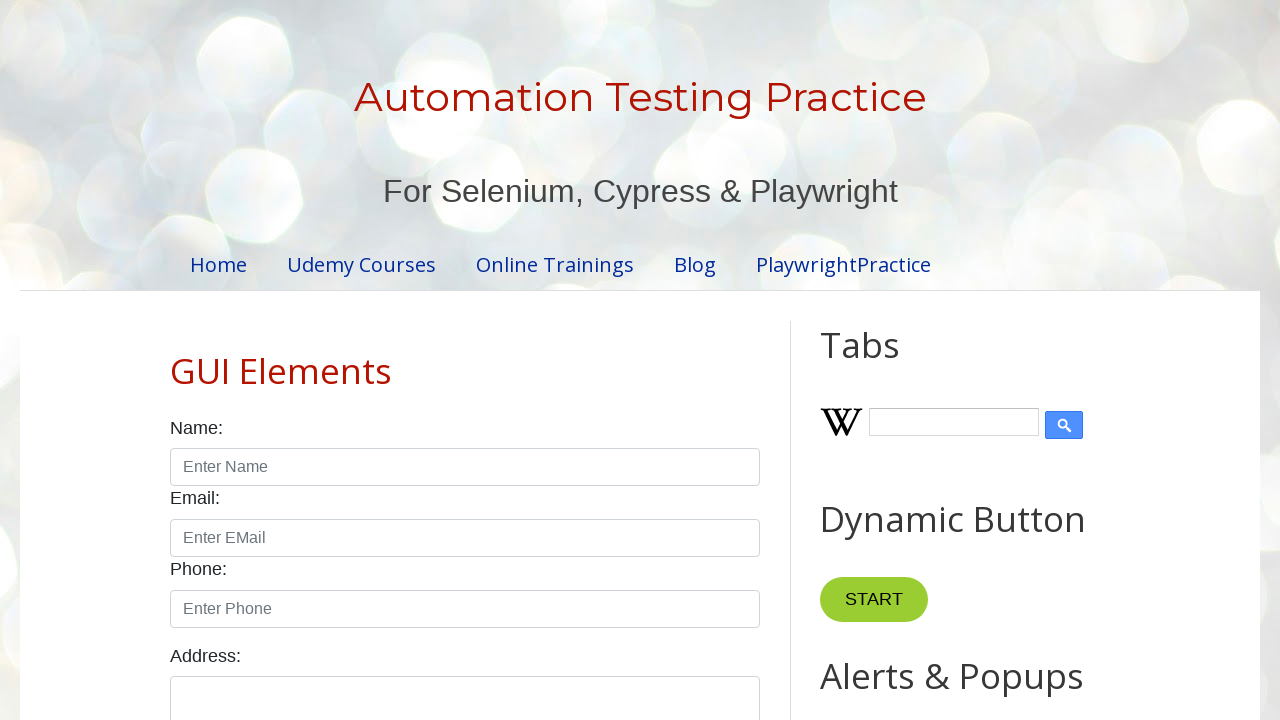